Tests drag and drop functionality within an iframe by dragging images from a Photo Manager to a Trash area using both dragTo method and manual mouse control.

Starting URL: https://www.globalsqa.com/demo-site/draganddrop/

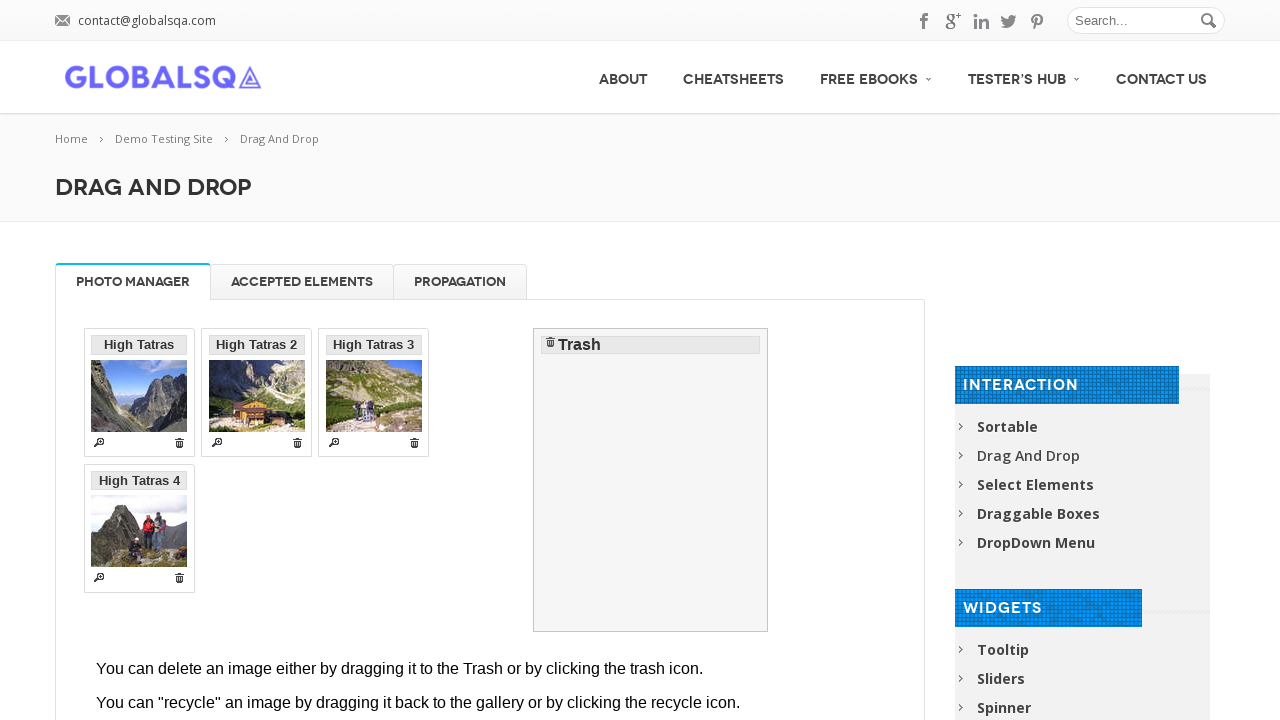

Located Photo Manager iframe
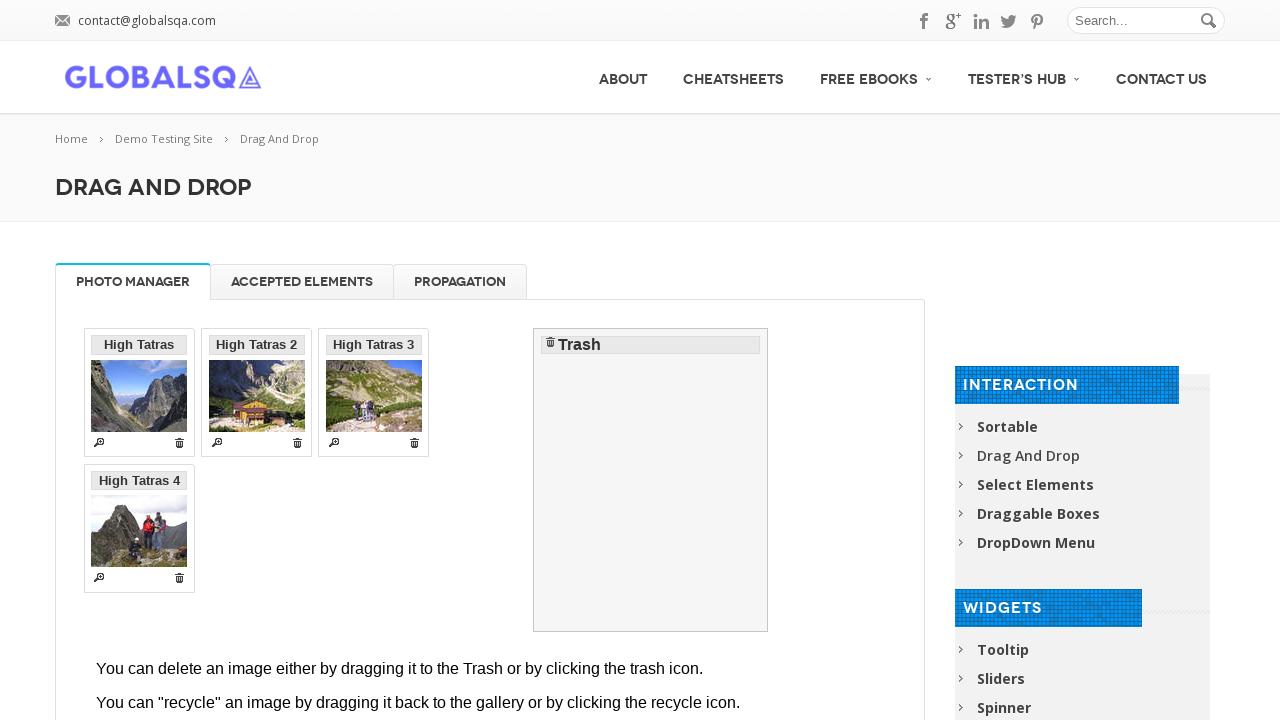

Dragged 'High Tatras 2' image to trash using dragTo method at (651, 480)
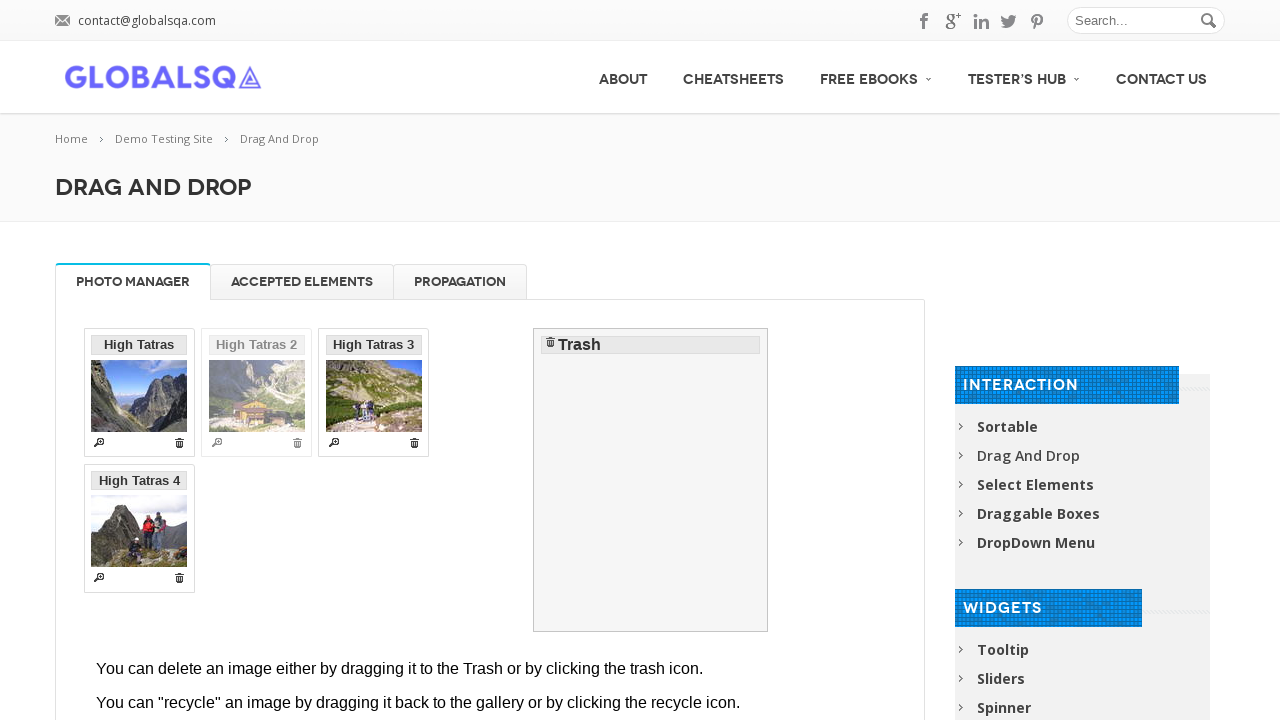

Hovered over 'High Tatras 4' image at (374, 393) on [rel-title="Photo Manager"] iframe >> internal:control=enter-frame >> li >> inte
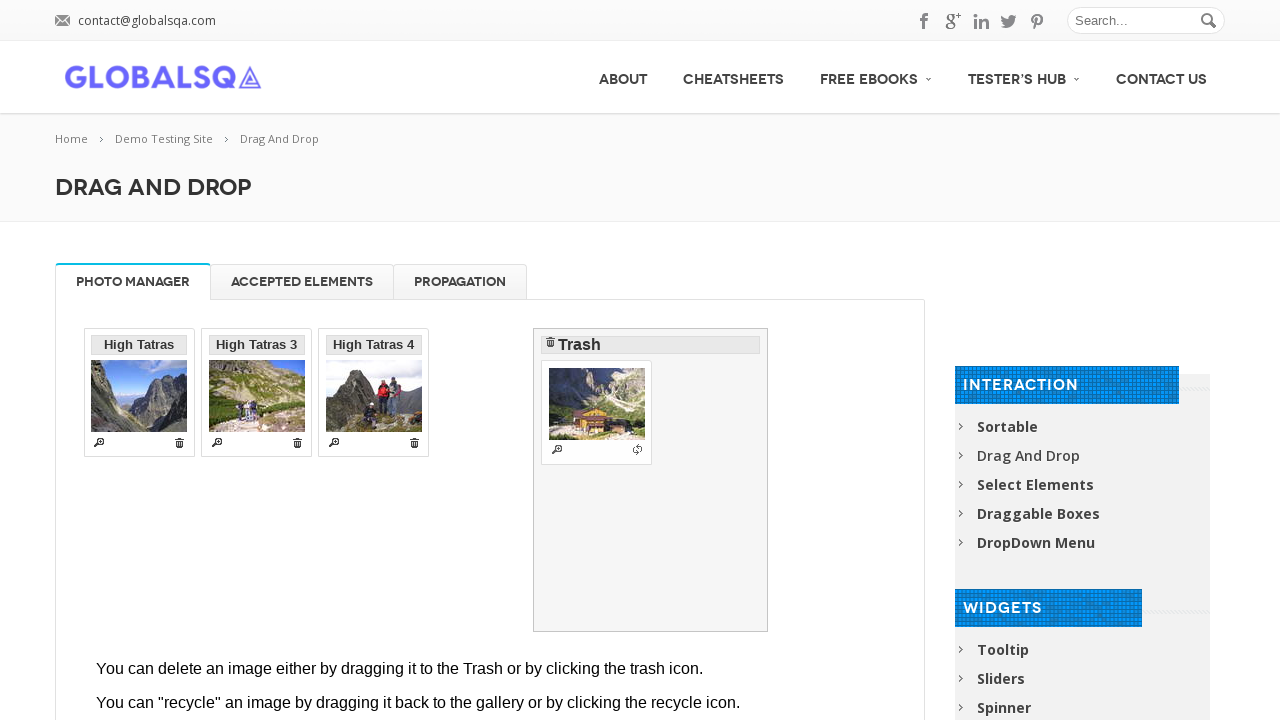

Pressed mouse button down to start drag at (374, 393)
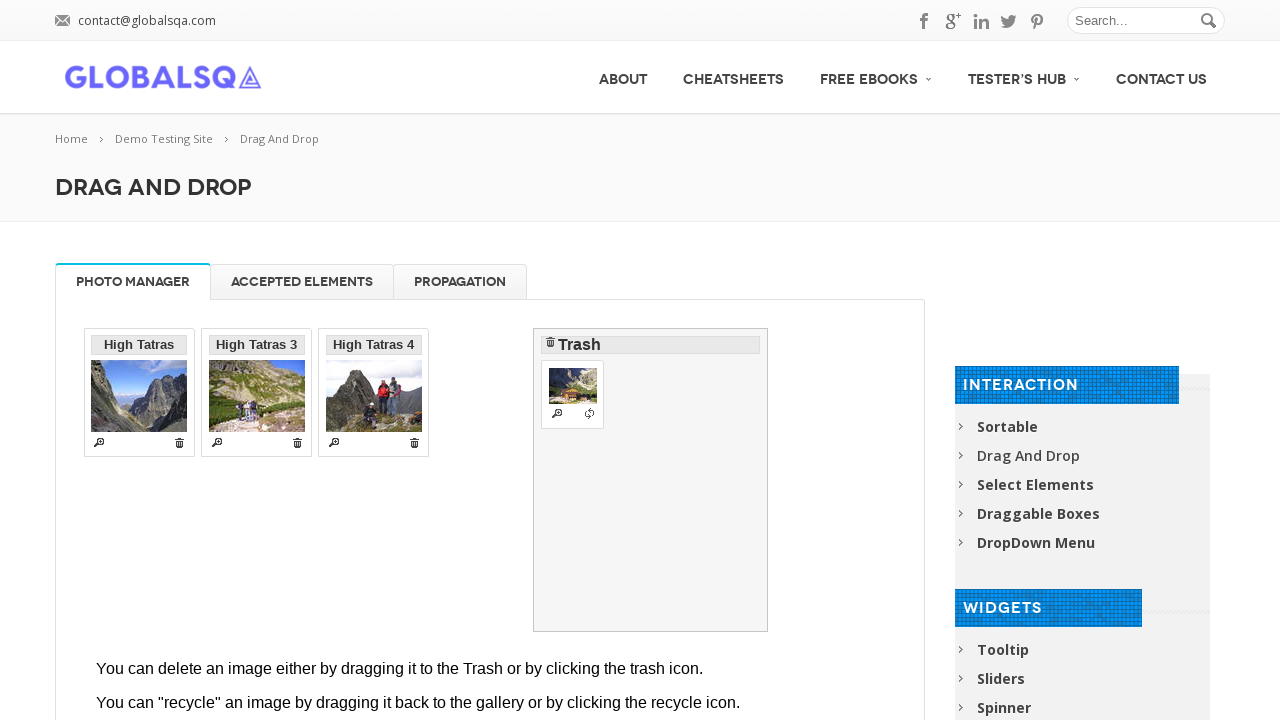

Moved mouse to trash area while dragging at (651, 480) on [rel-title="Photo Manager"] iframe >> internal:control=enter-frame >> #trash
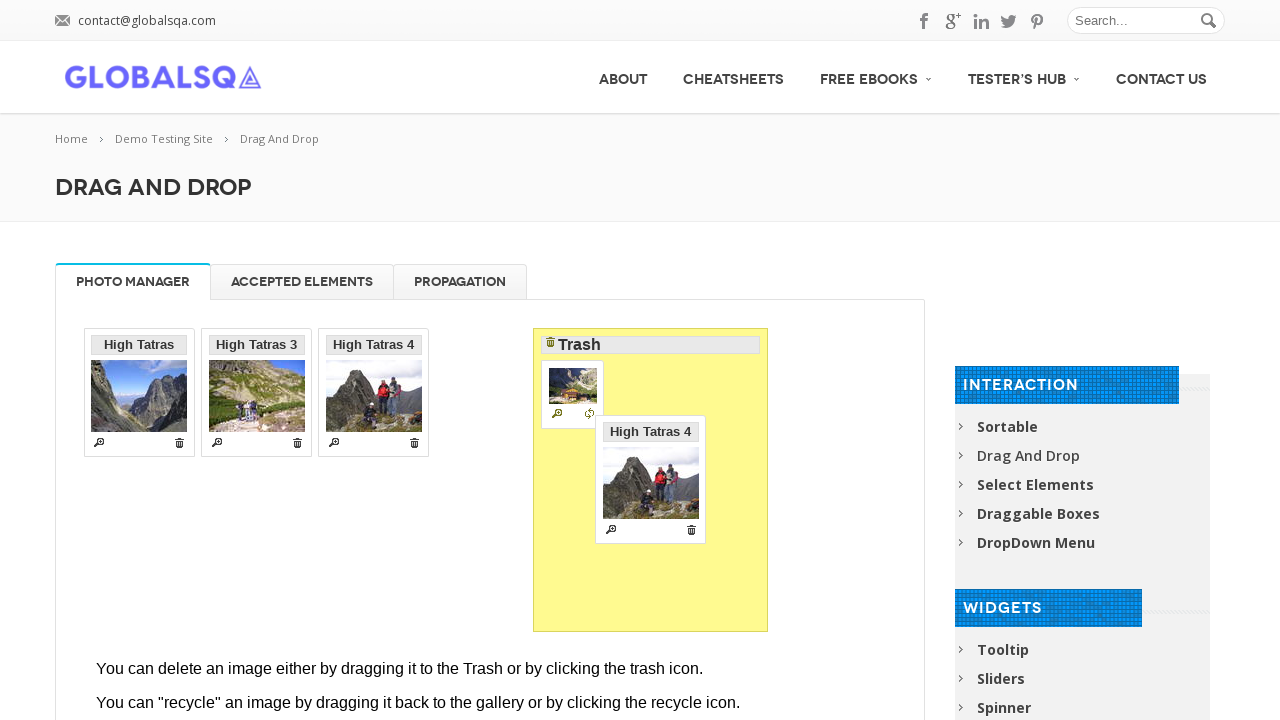

Released mouse button to drop 'High Tatras 4' into trash at (651, 480)
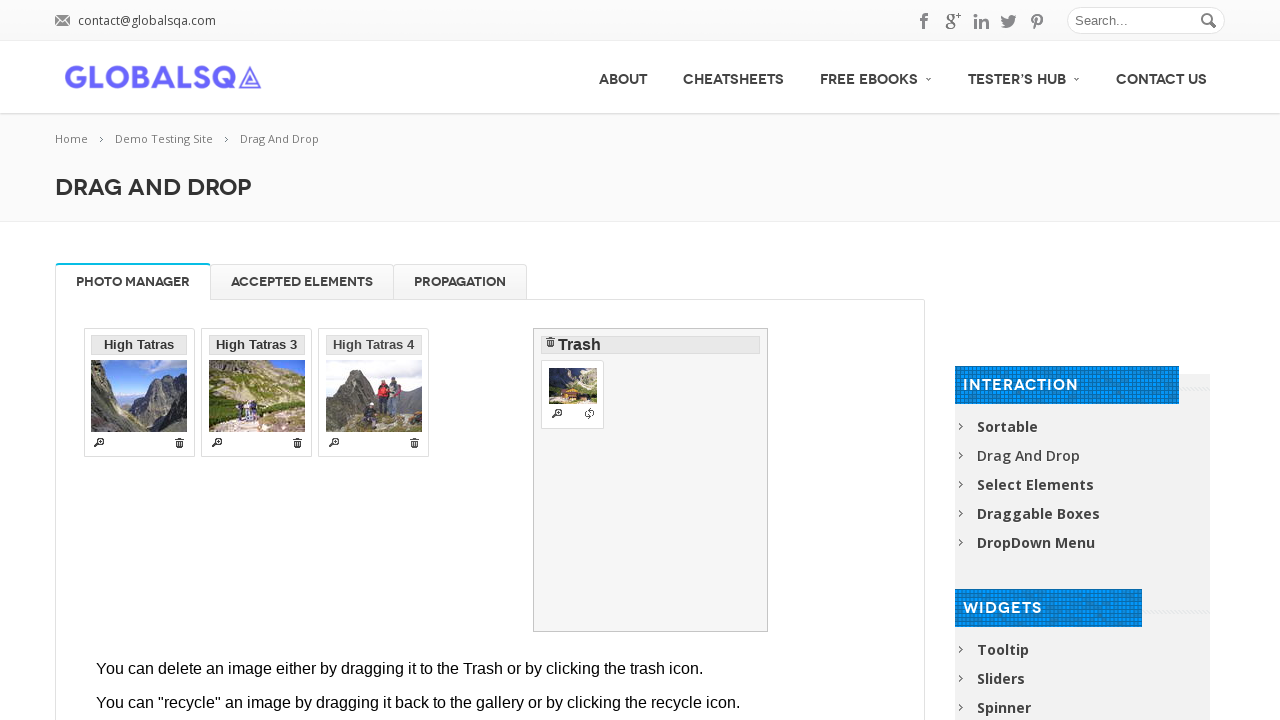

Verified both 'High Tatras 2' and 'High Tatras 4' images are in trash
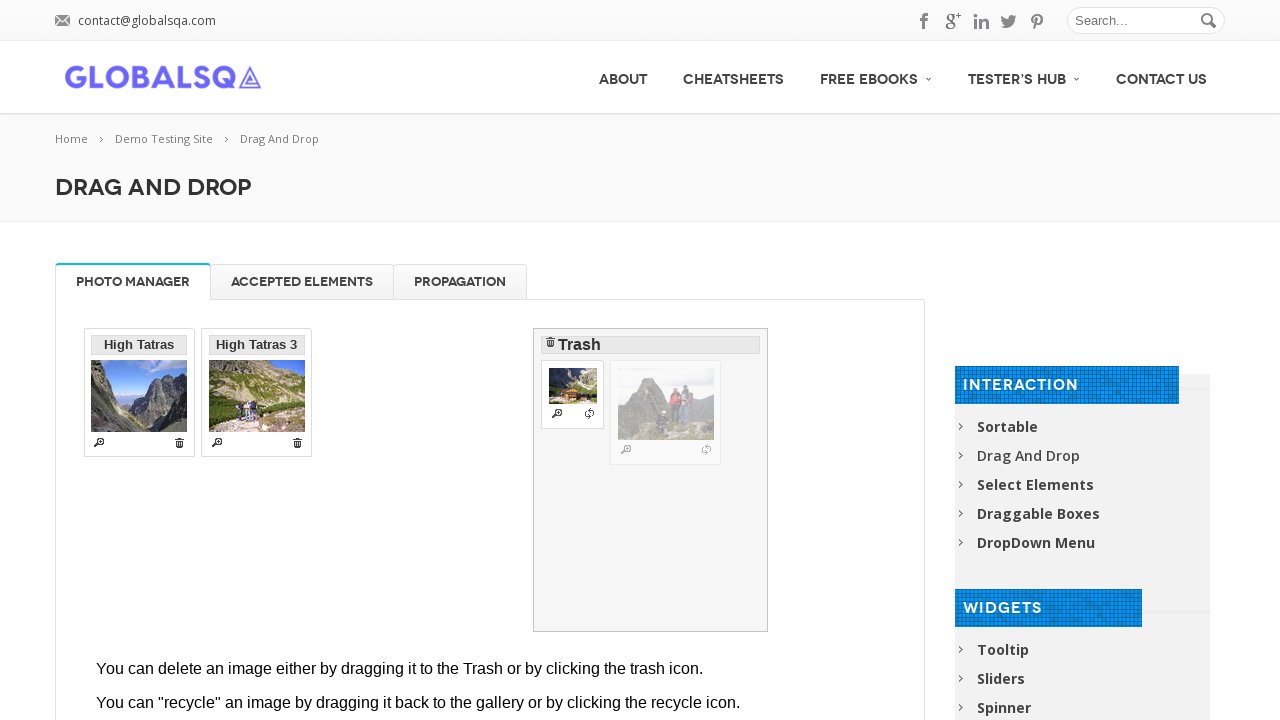

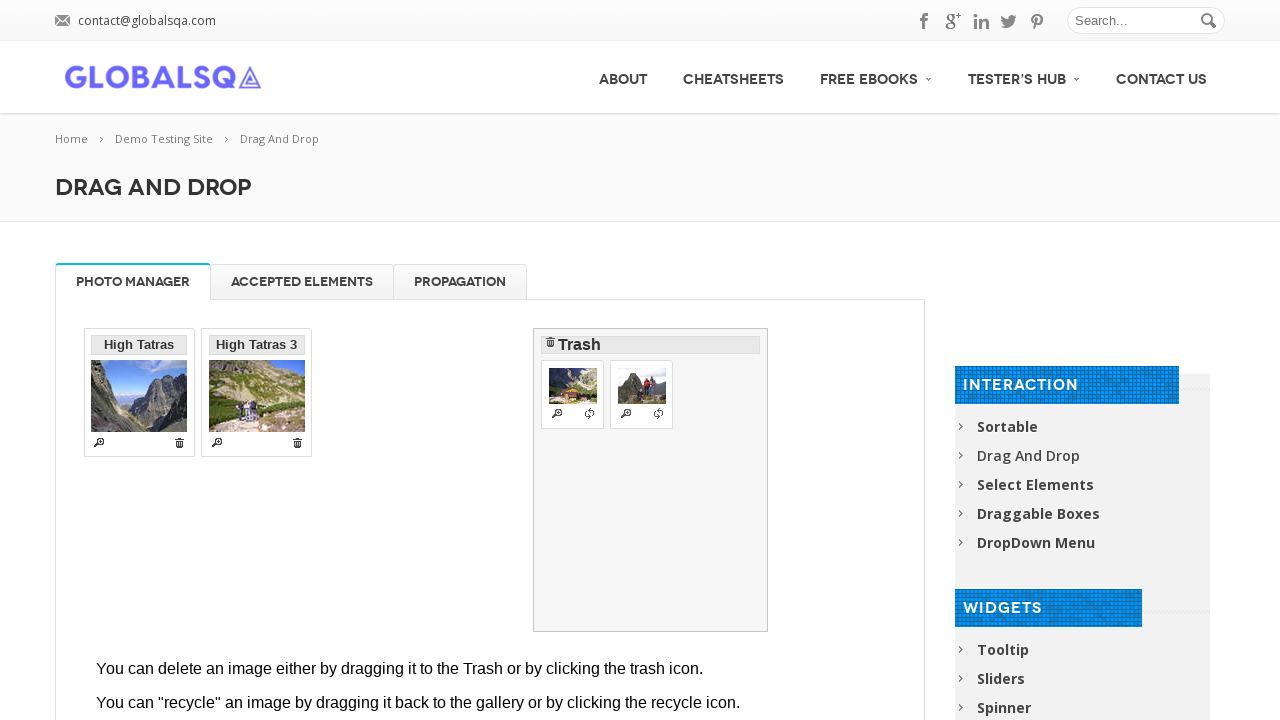